Tests the search/filter functionality on a product offers page by entering a search term "app" in the search field and verifying that filtered results are displayed correctly.

Starting URL: https://rahulshettyacademy.com/seleniumPractise/#/offers

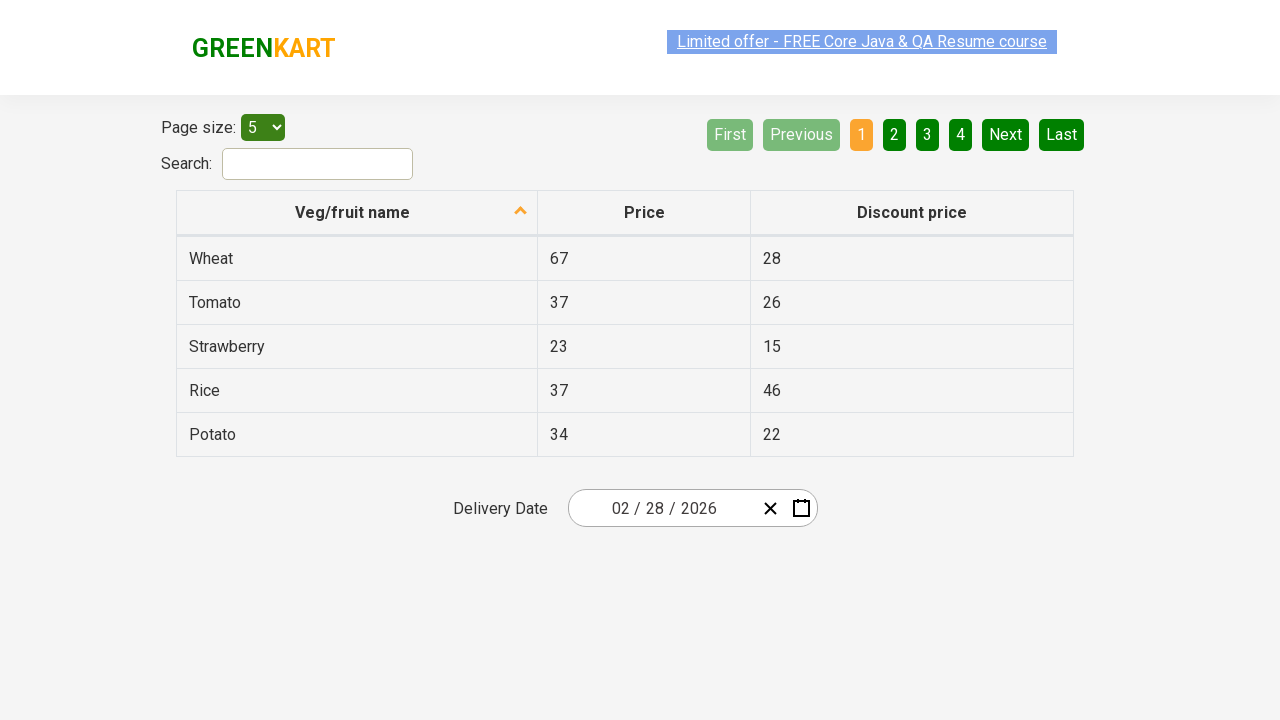

Entered search term 'app' in the search field on input#search-field
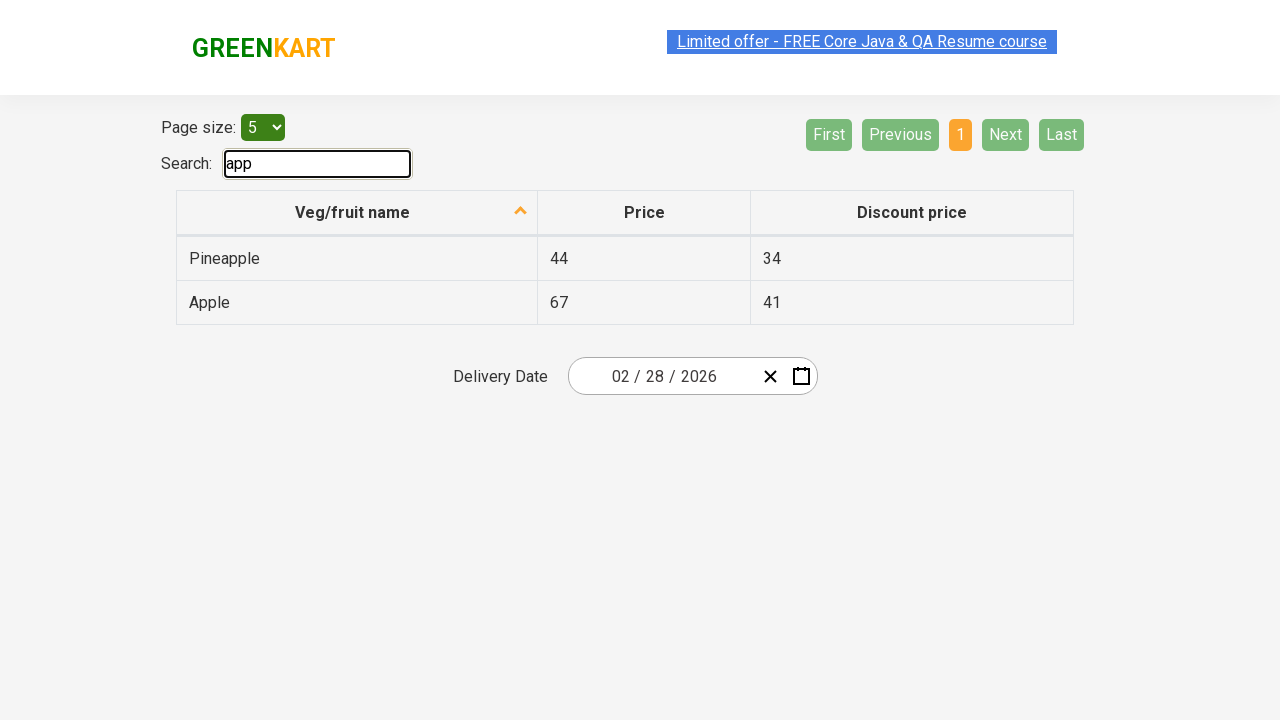

Waited for filtered results to appear in table (first cell loaded)
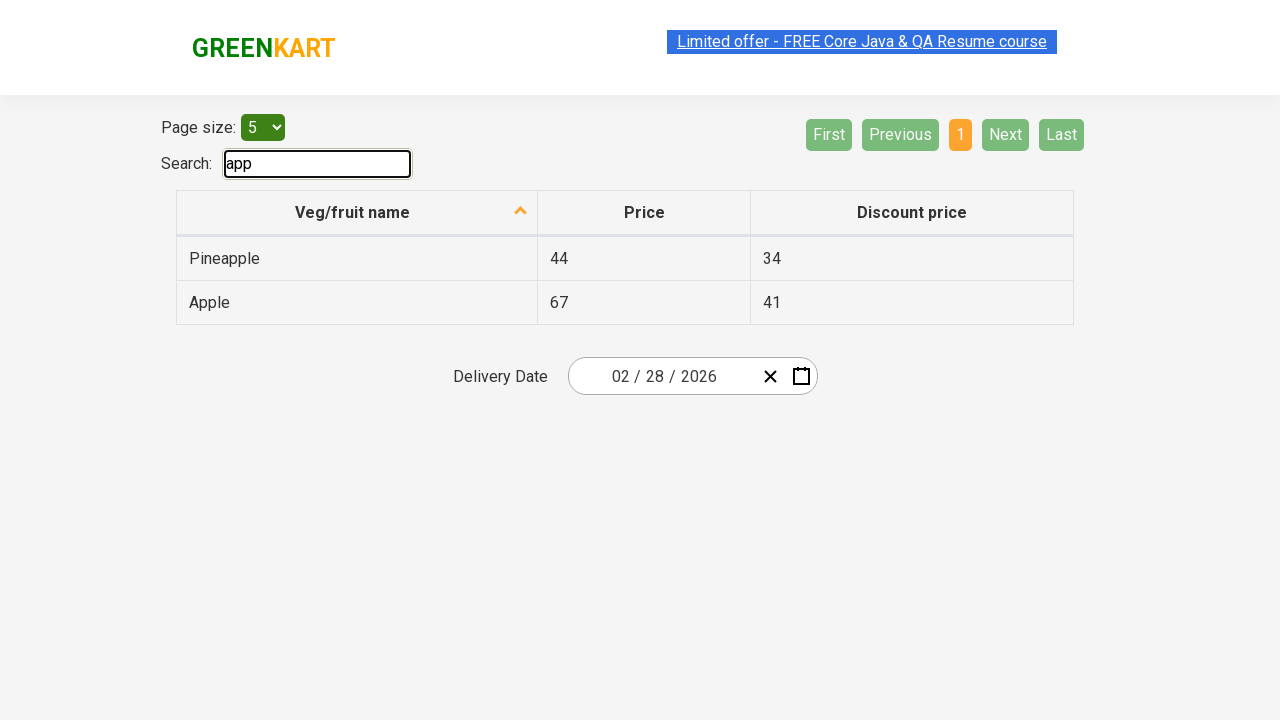

Verified filtered results are displayed in table
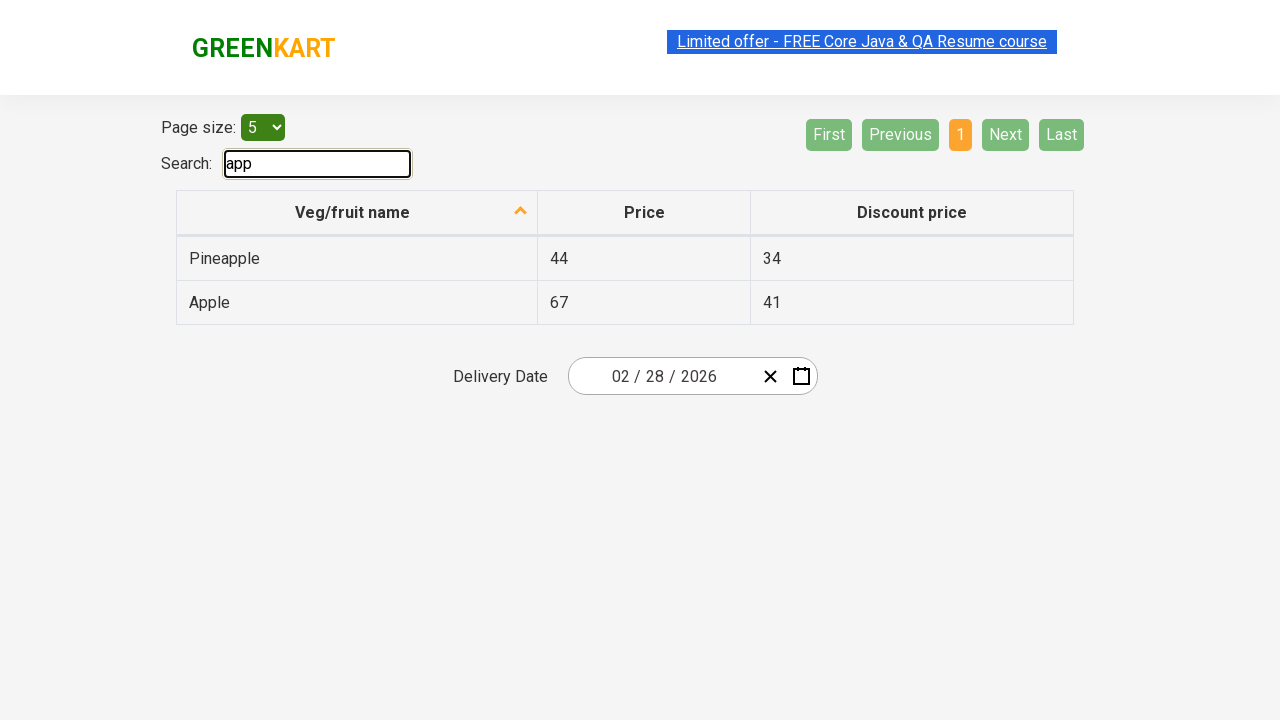

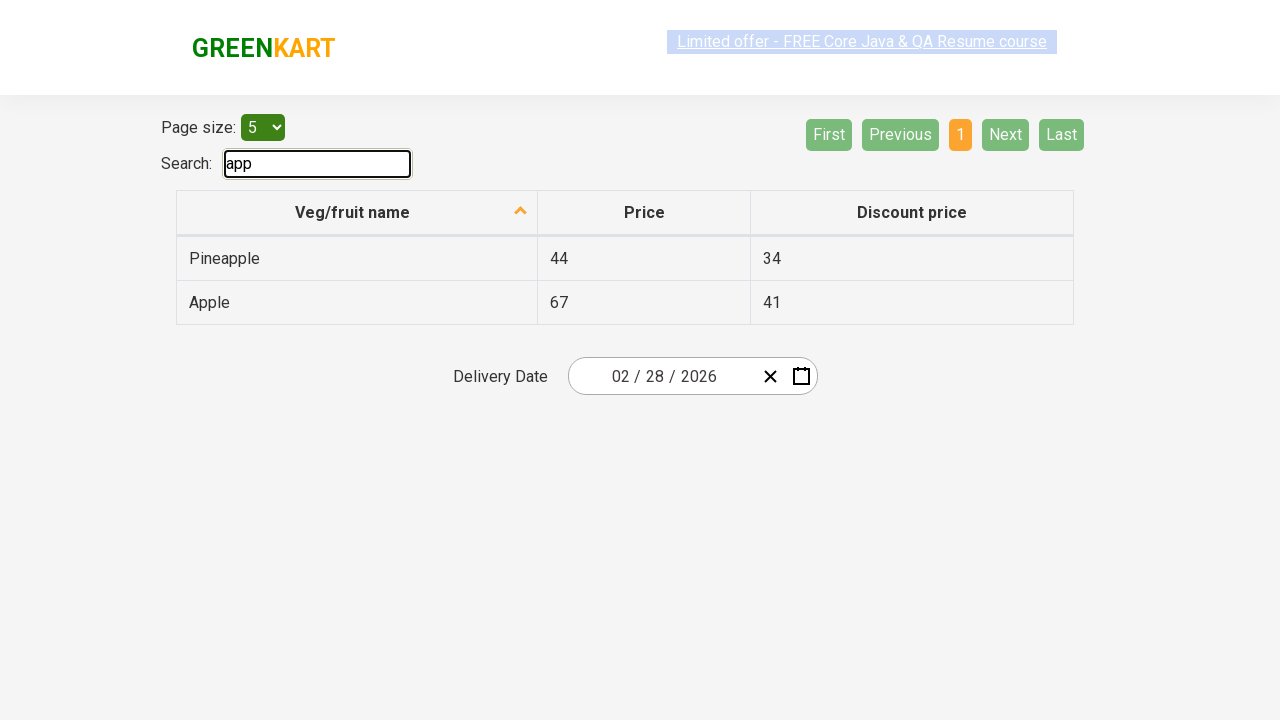